Tests a sign-up form by filling in first name, last name, and email fields, then submitting the form

Starting URL: http://secure-retreat-92358.herokuapp.com/

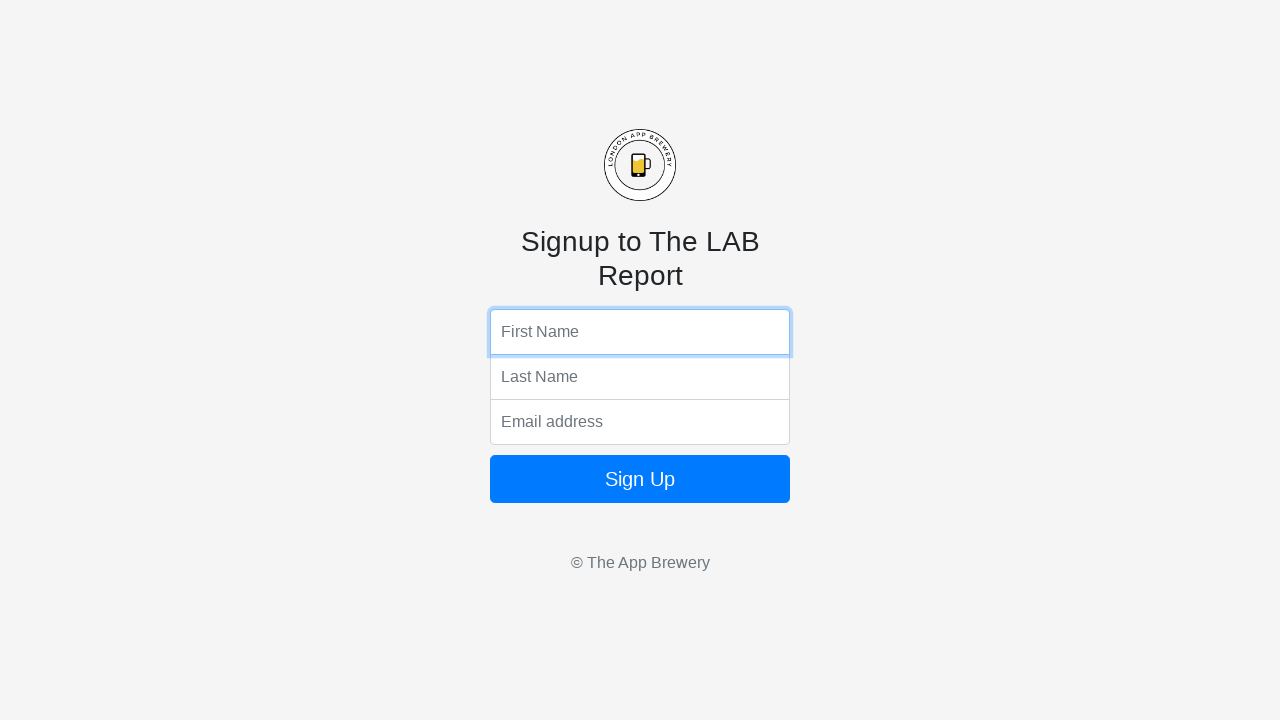

Filled first name field with 'Aakash' on input[name='fName']
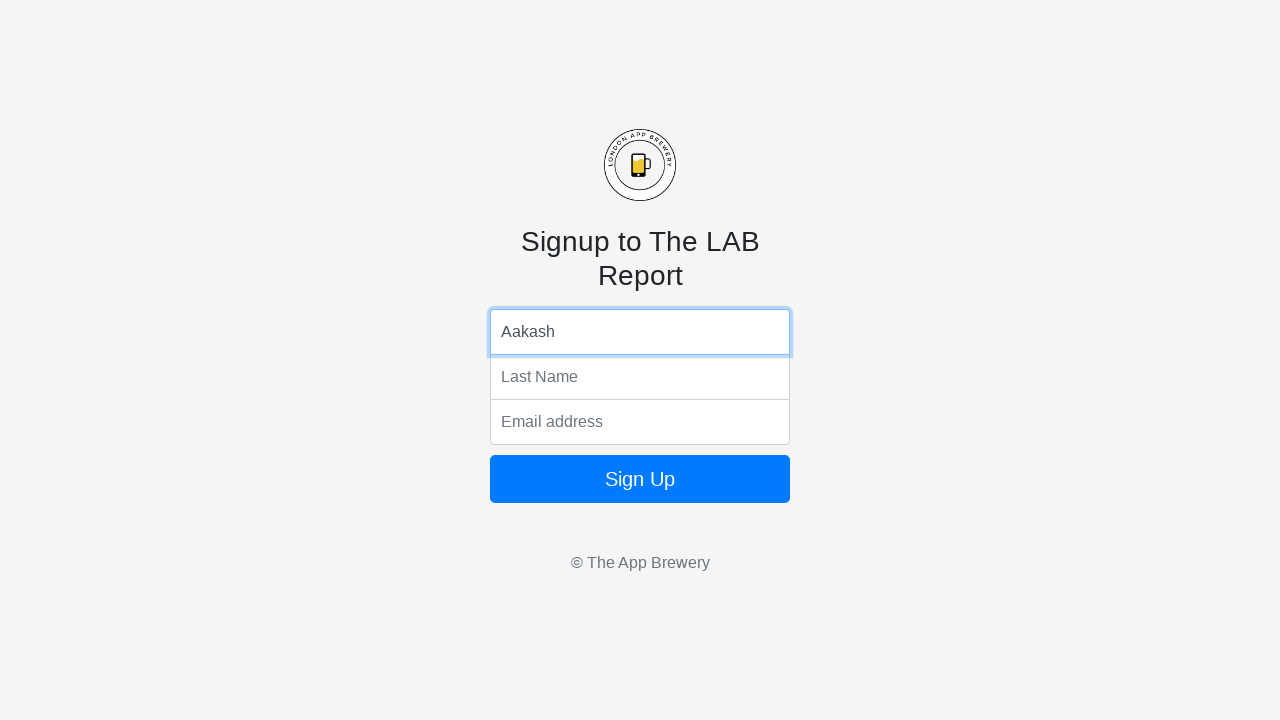

Filled last name field with 'Chahal' on input[name='lName']
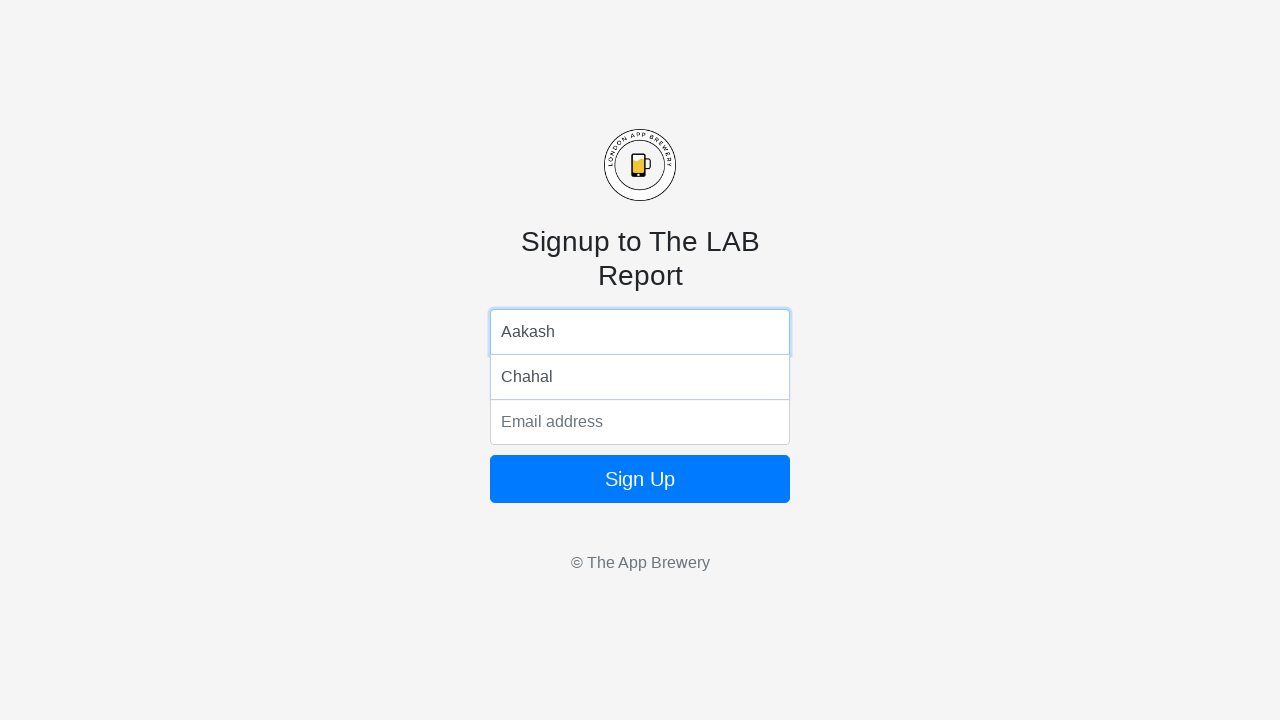

Filled email field with 'someone@something.com' on input[name='email']
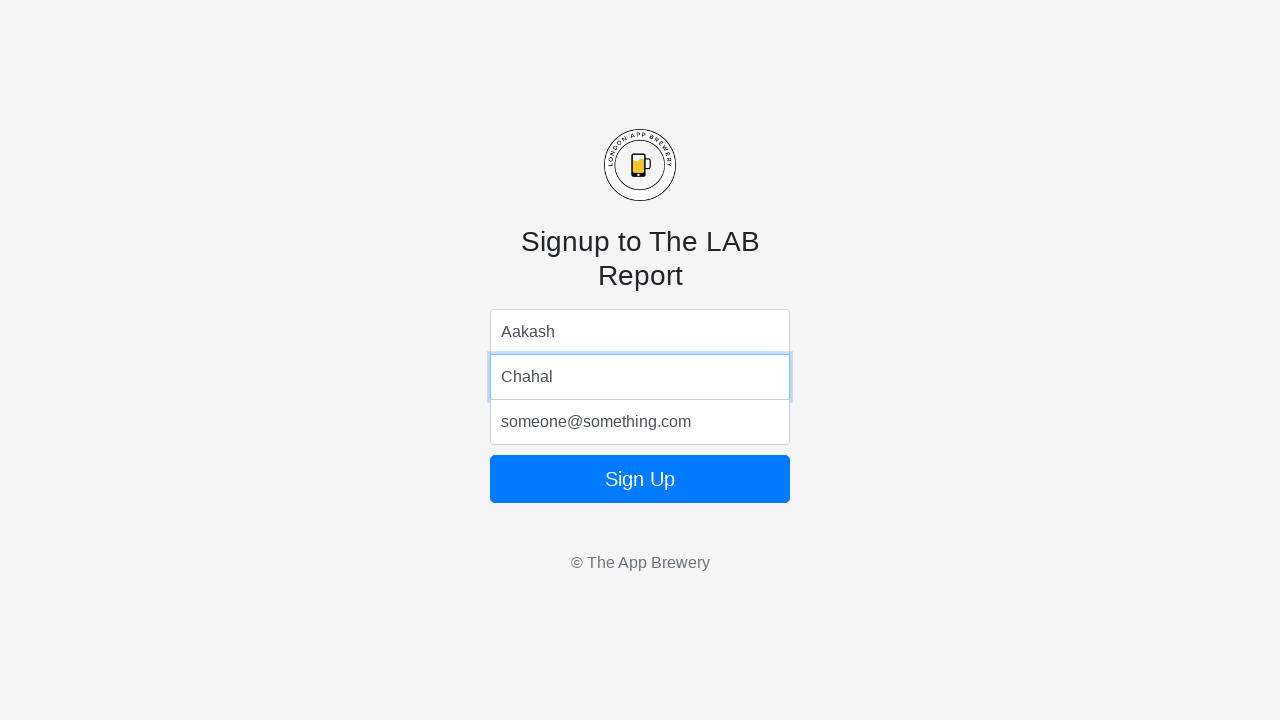

Clicked sign up button to submit the form at (640, 479) on .btn
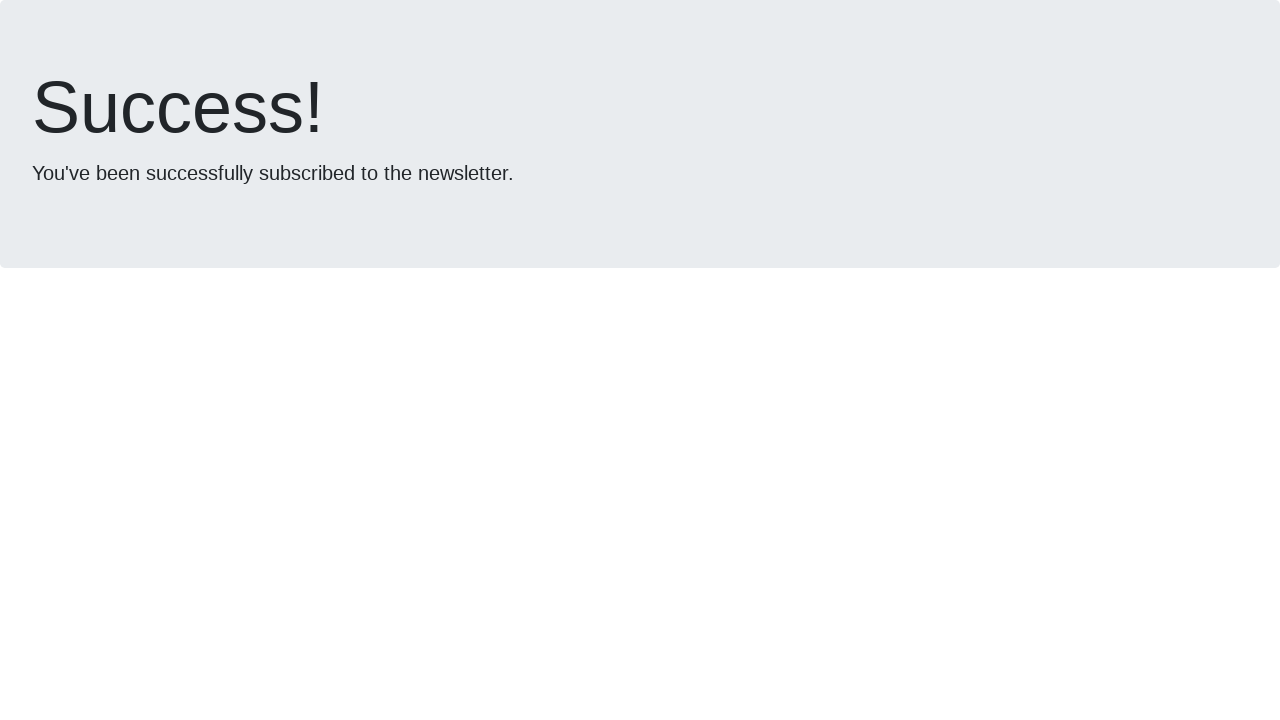

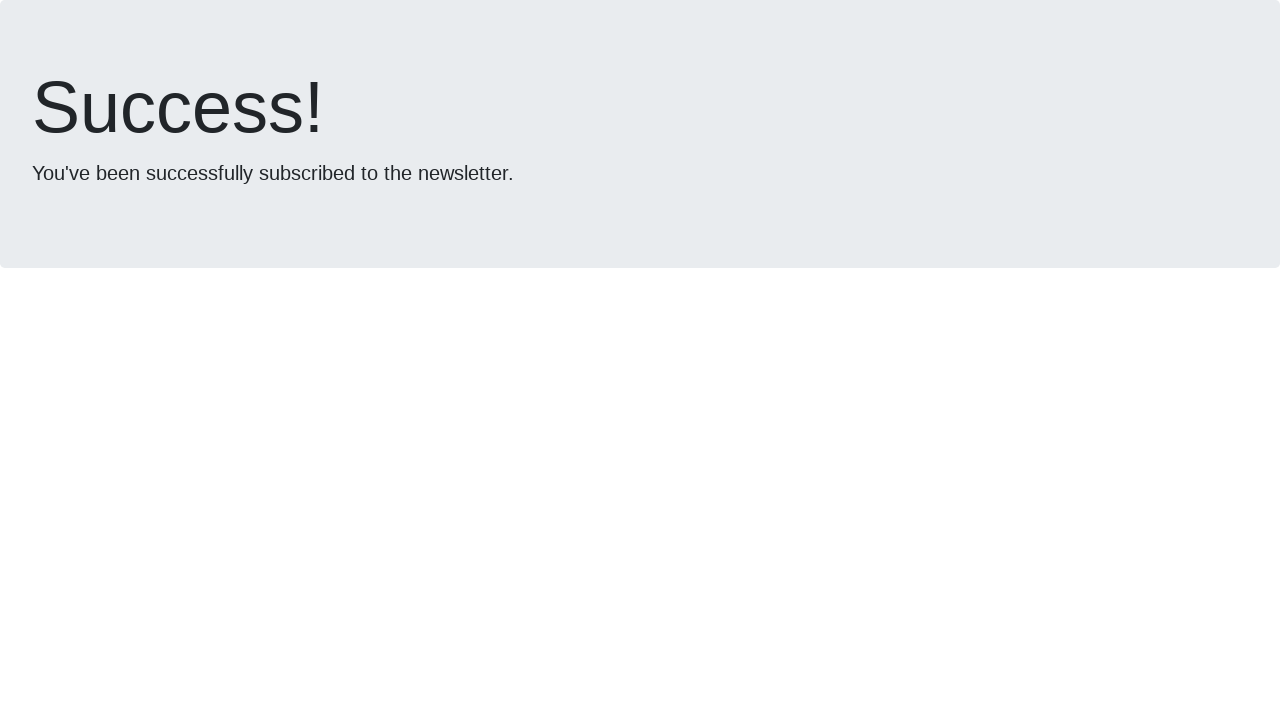